Tests selecting a radio button using indexed XPath approach to find and click the Edge browser option

Starting URL: https://www.leafground.com/radio.xhtml

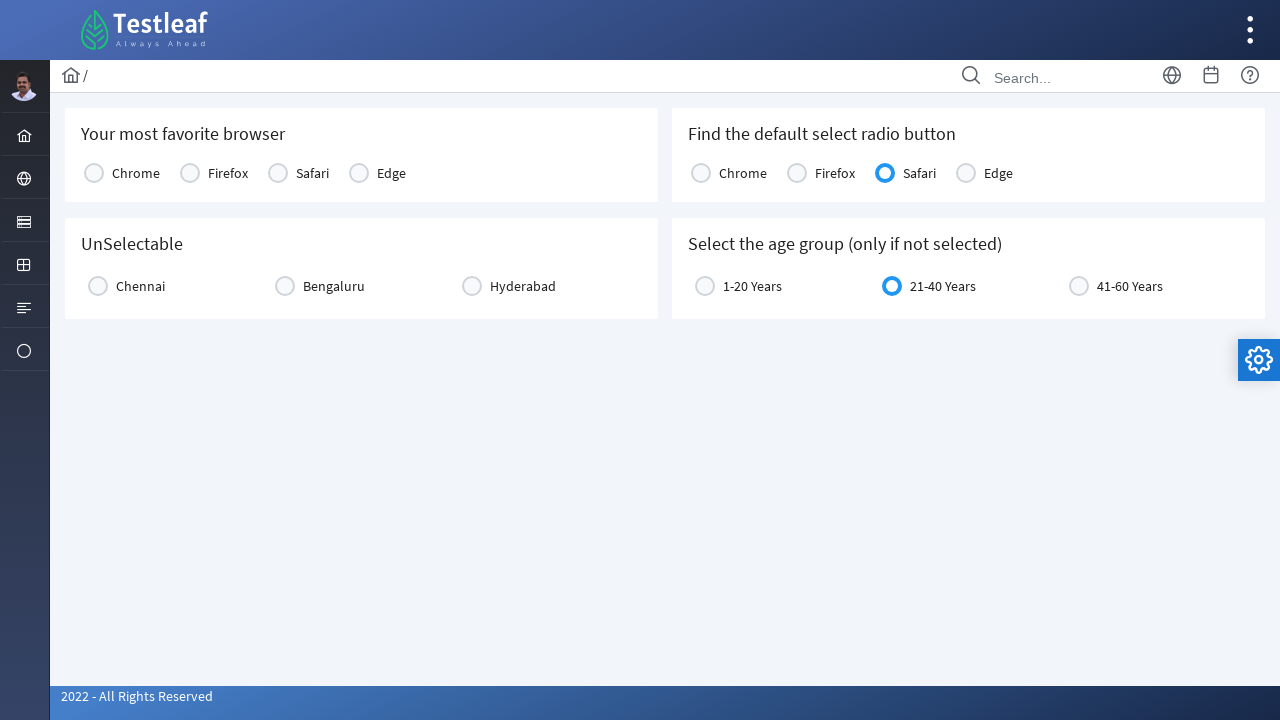

Retrieved count of all browser options from the page
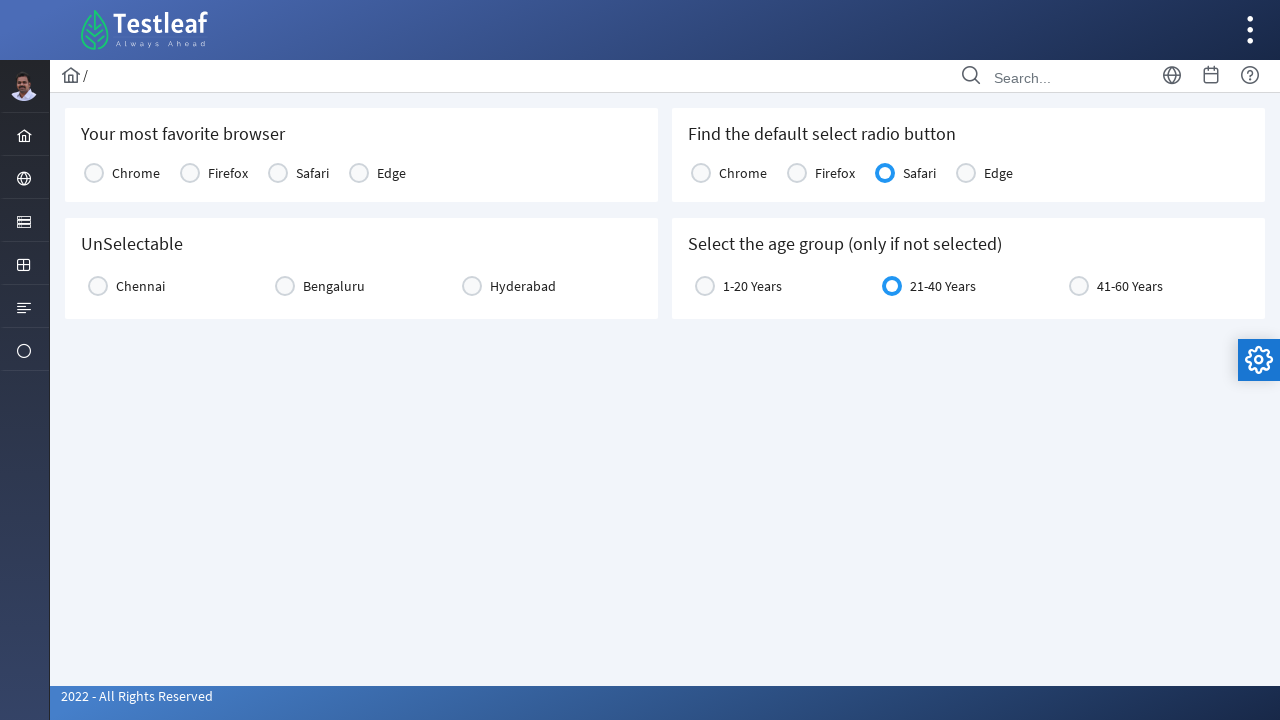

Retrieved browser label text at index 1: 'Chrome'
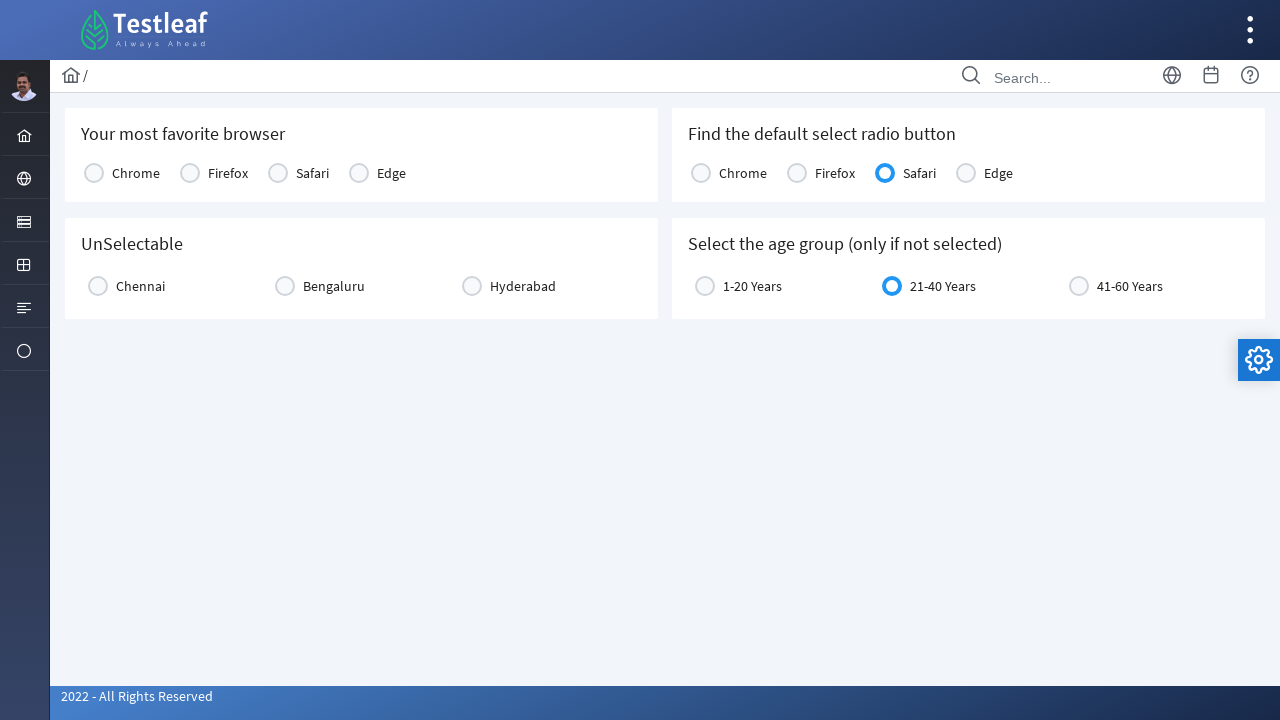

Retrieved browser label text at index 2: 'Firefox'
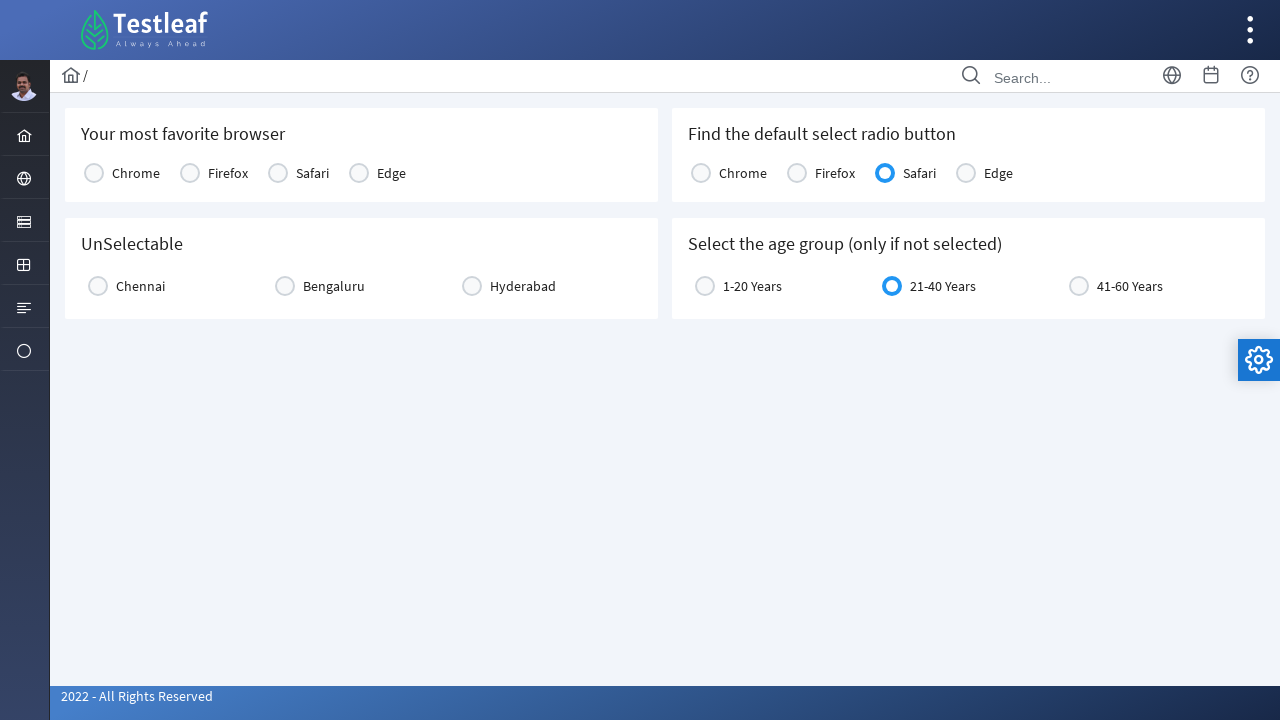

Retrieved browser label text at index 3: 'Safari'
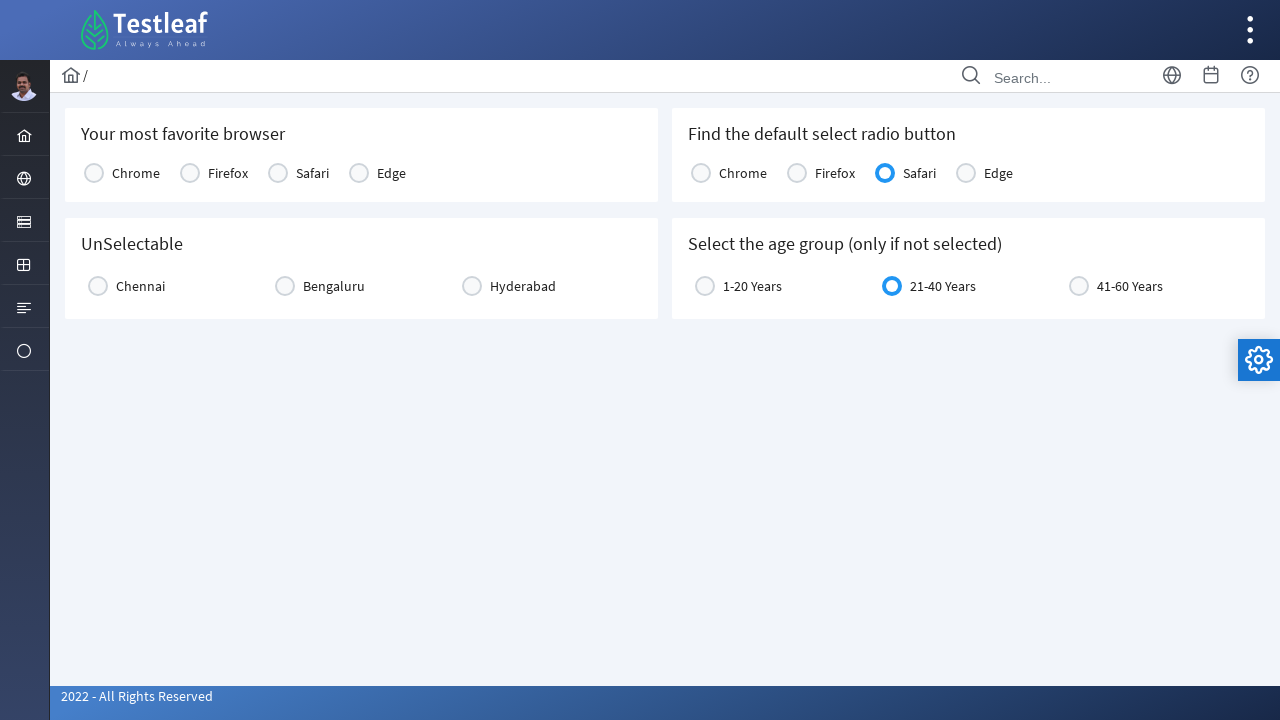

Retrieved browser label text at index 4: 'Edge'
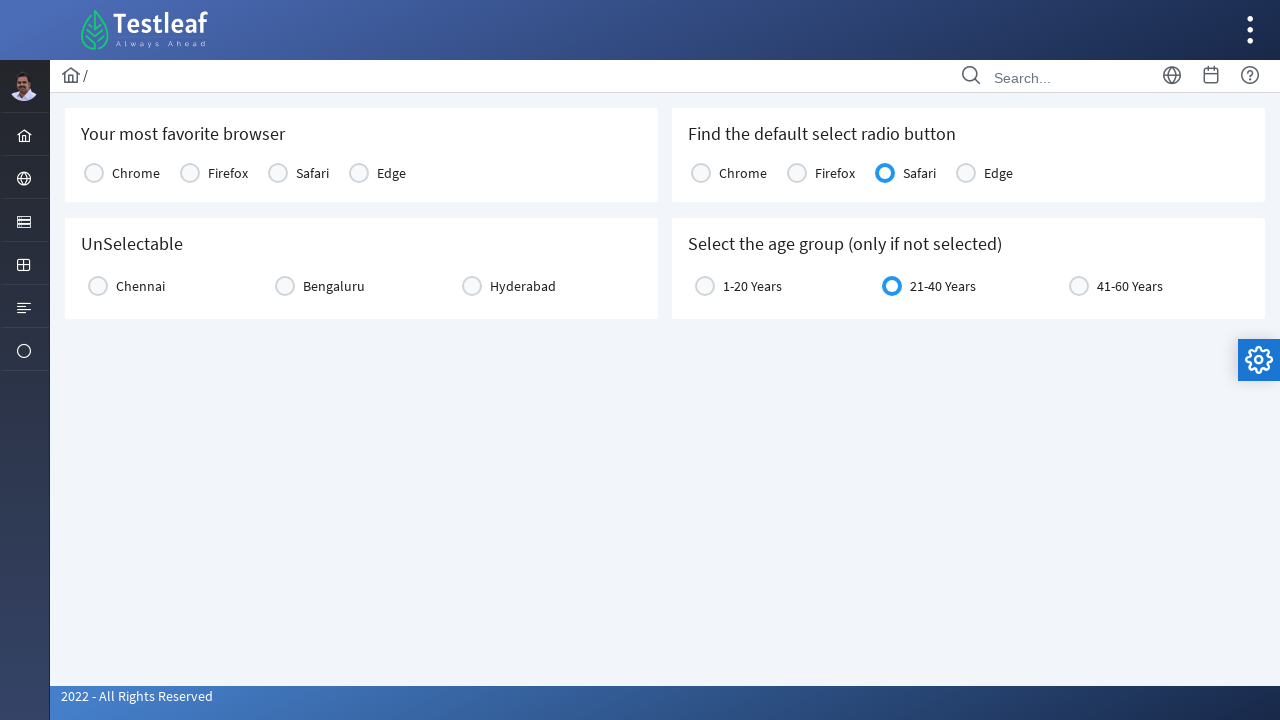

Clicked Edge radio button at index 4 at (359, 173) on //*[@id='j_idt87:console1']//tr//td[4]//div[starts-with(@class,'ui-radiobutton-b
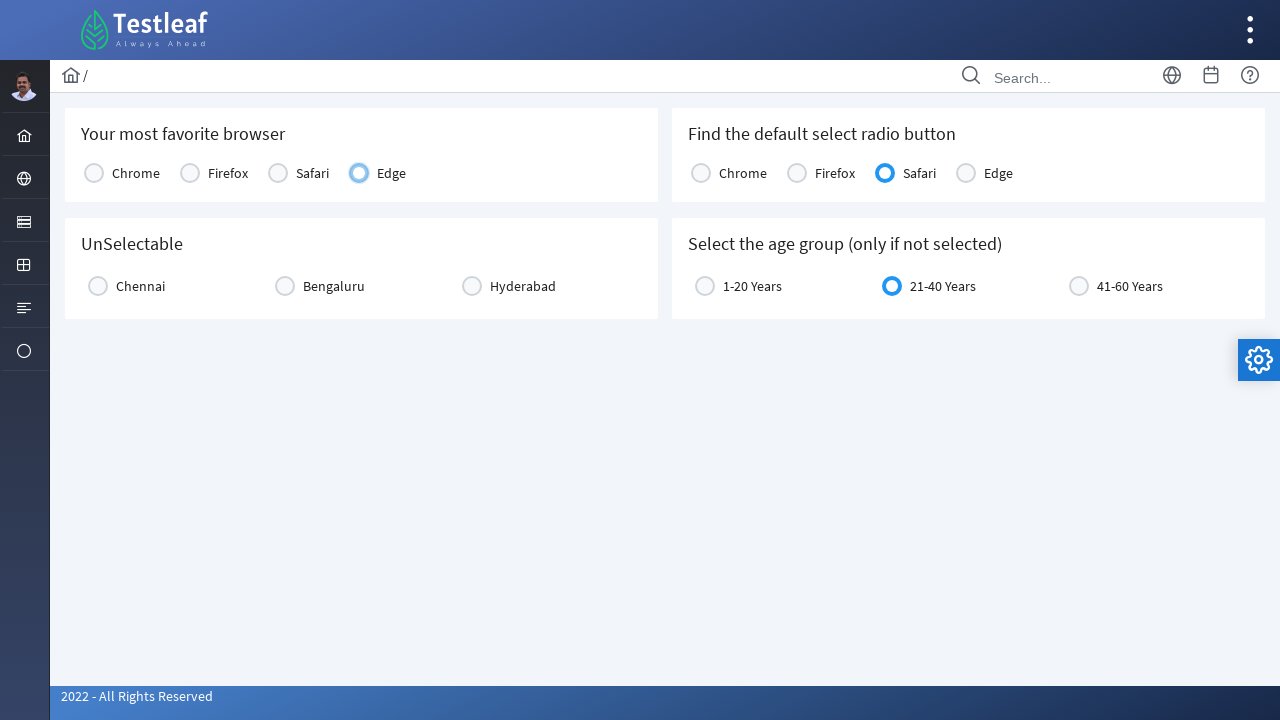

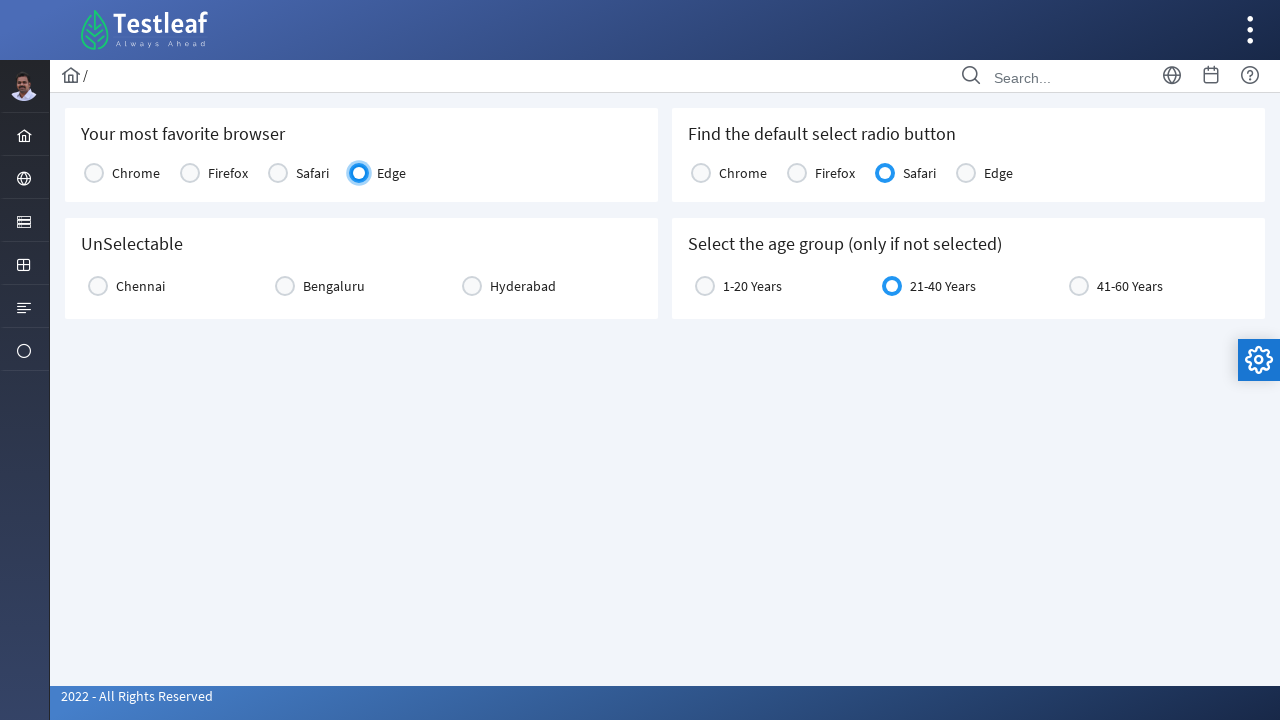